Tests that age value of zero is permitted when submitting the fan registration form

Starting URL: https://davi-vert.vercel.app/index.html

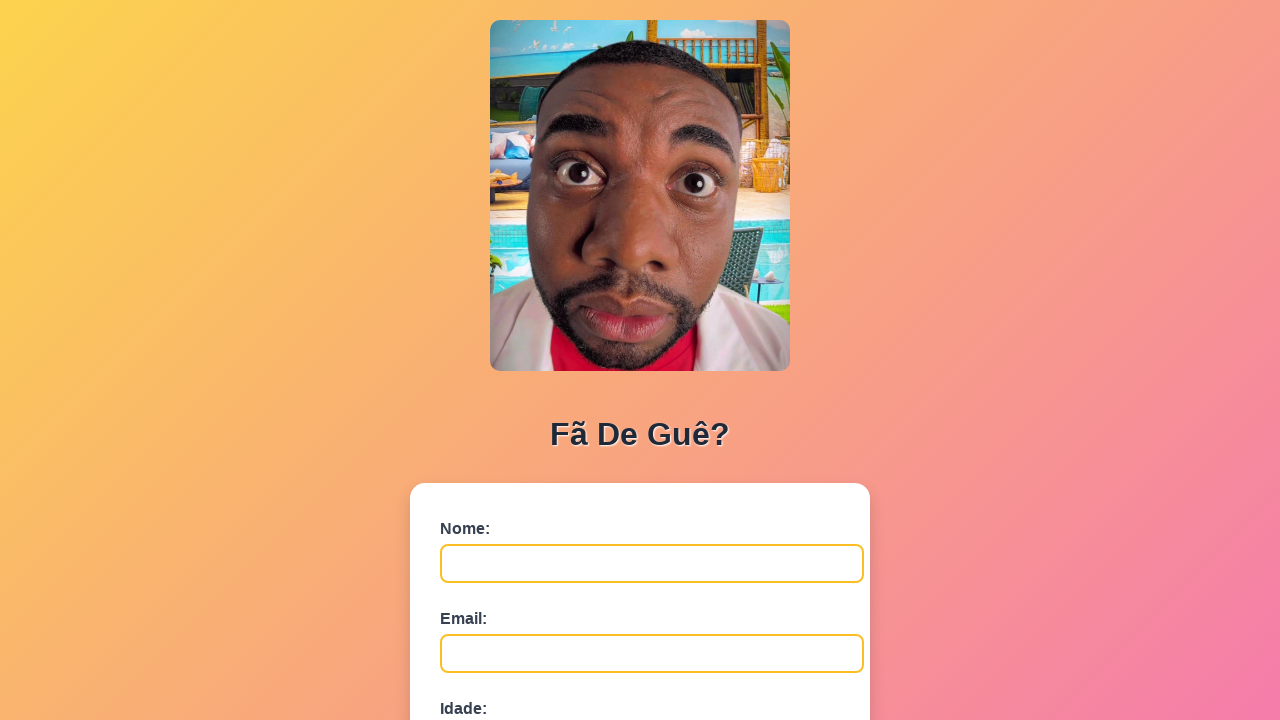

Filled name field with 'Teste' on #nome
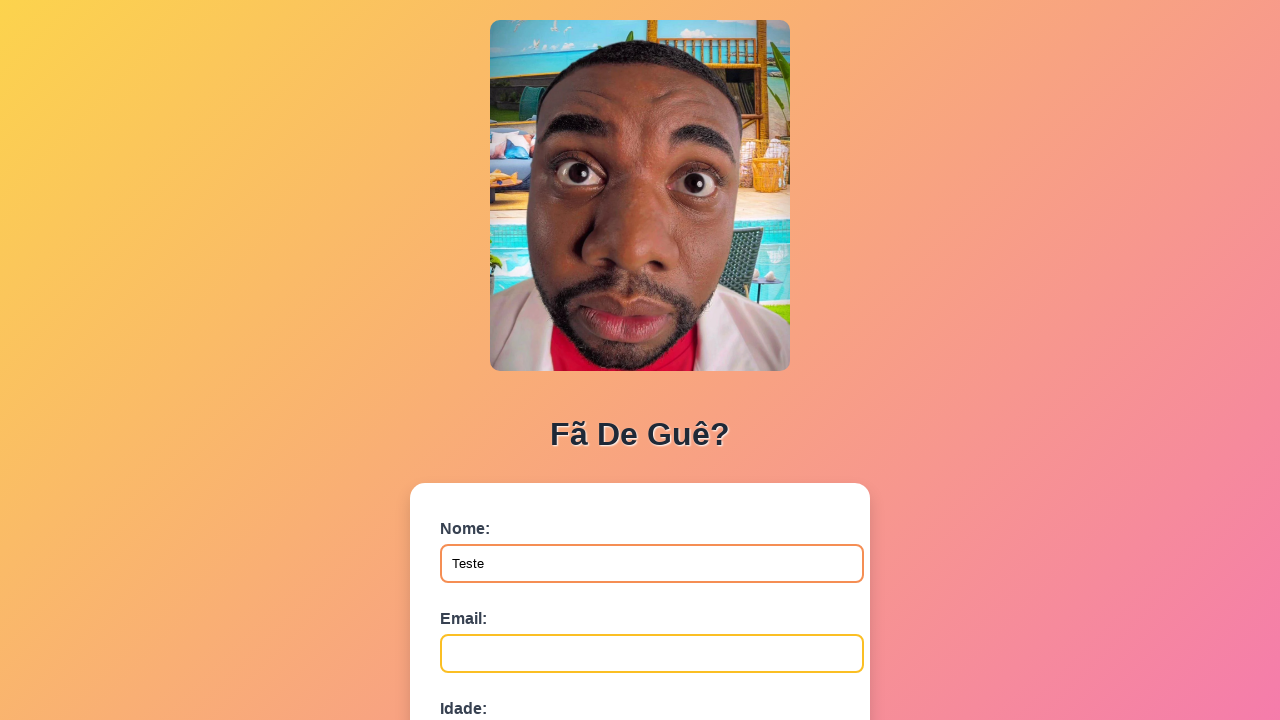

Filled email field with 'teste@email.com' on #email
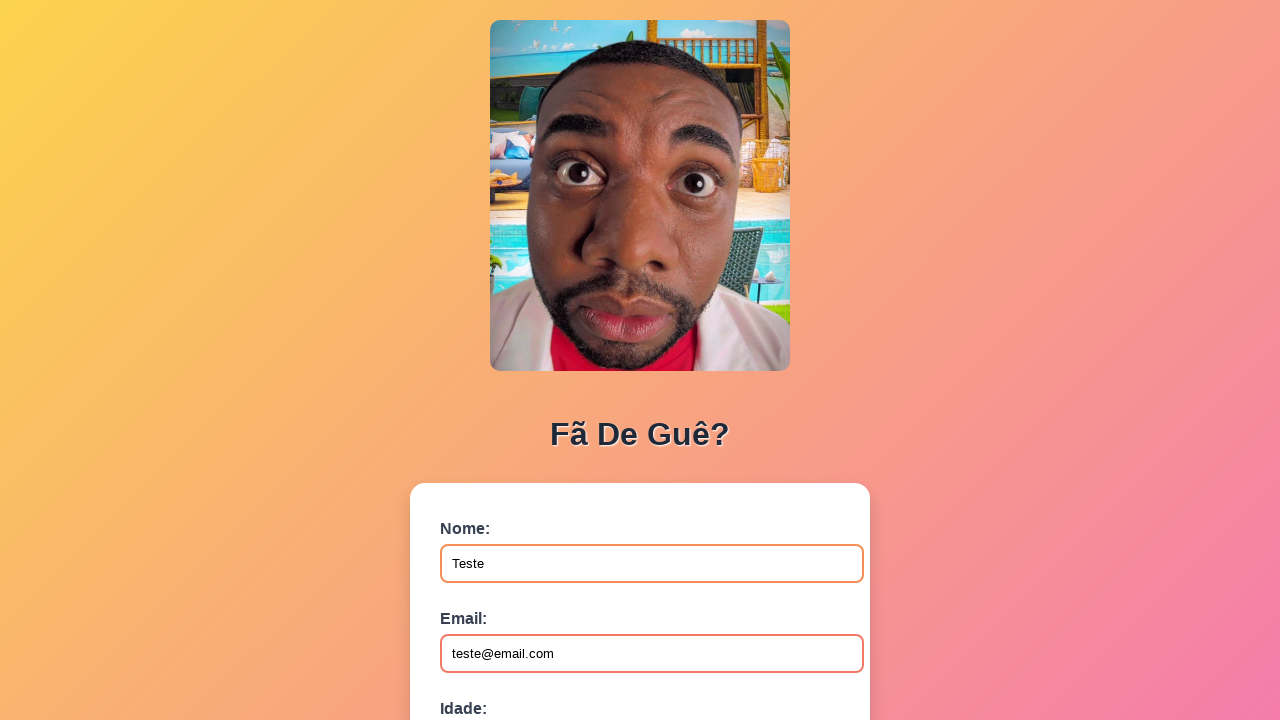

Filled age field with zero value on #idade
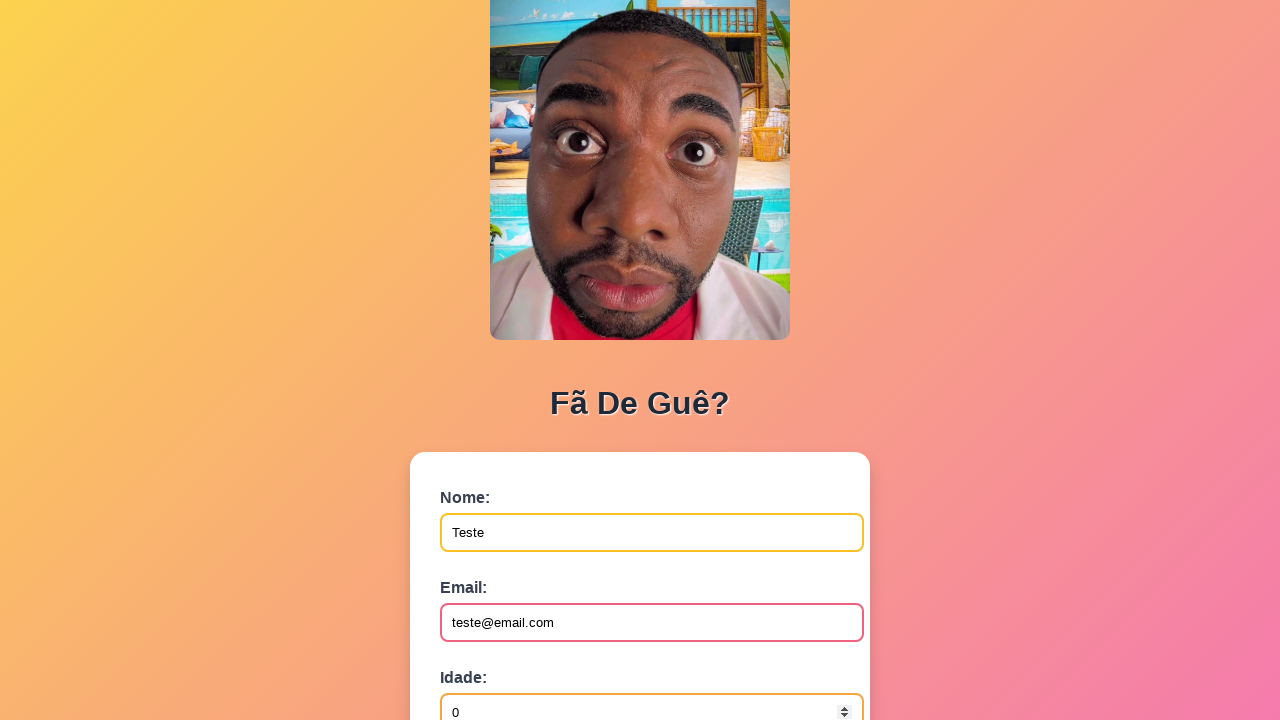

Clicked submit button to submit fan registration form at (490, 569) on button[type='submit']
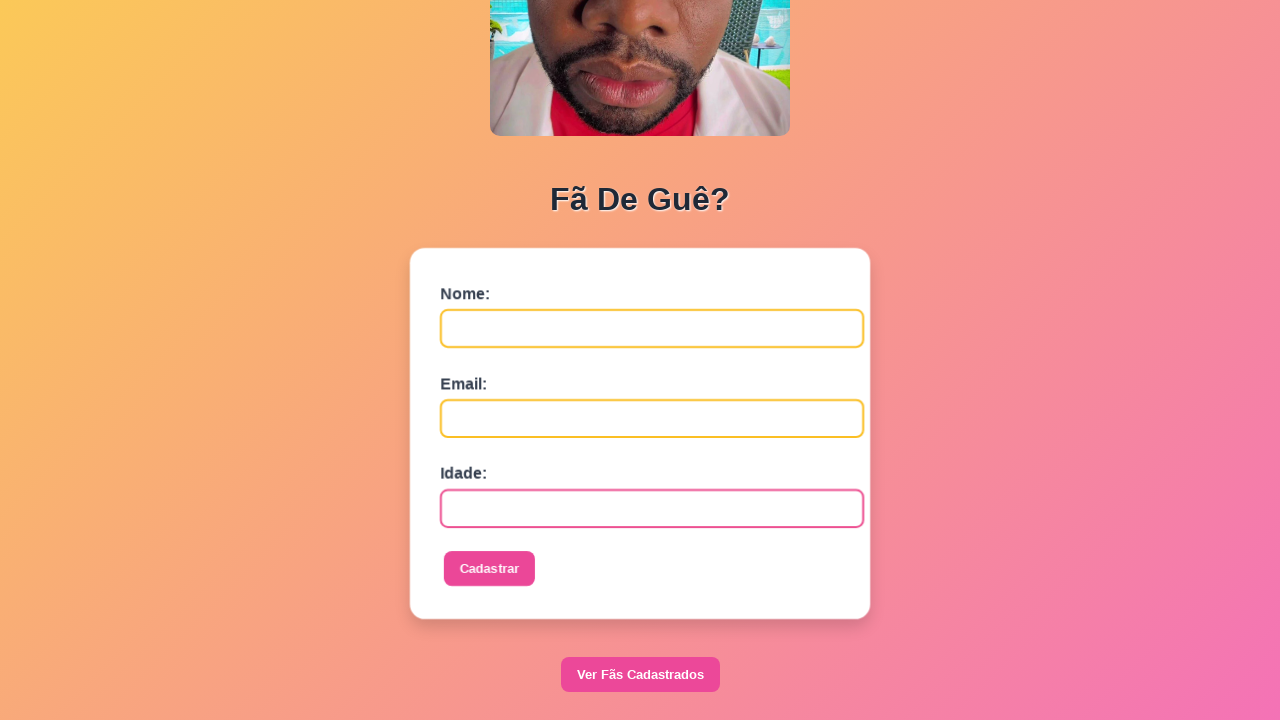

Set up dialog handler to accept alerts
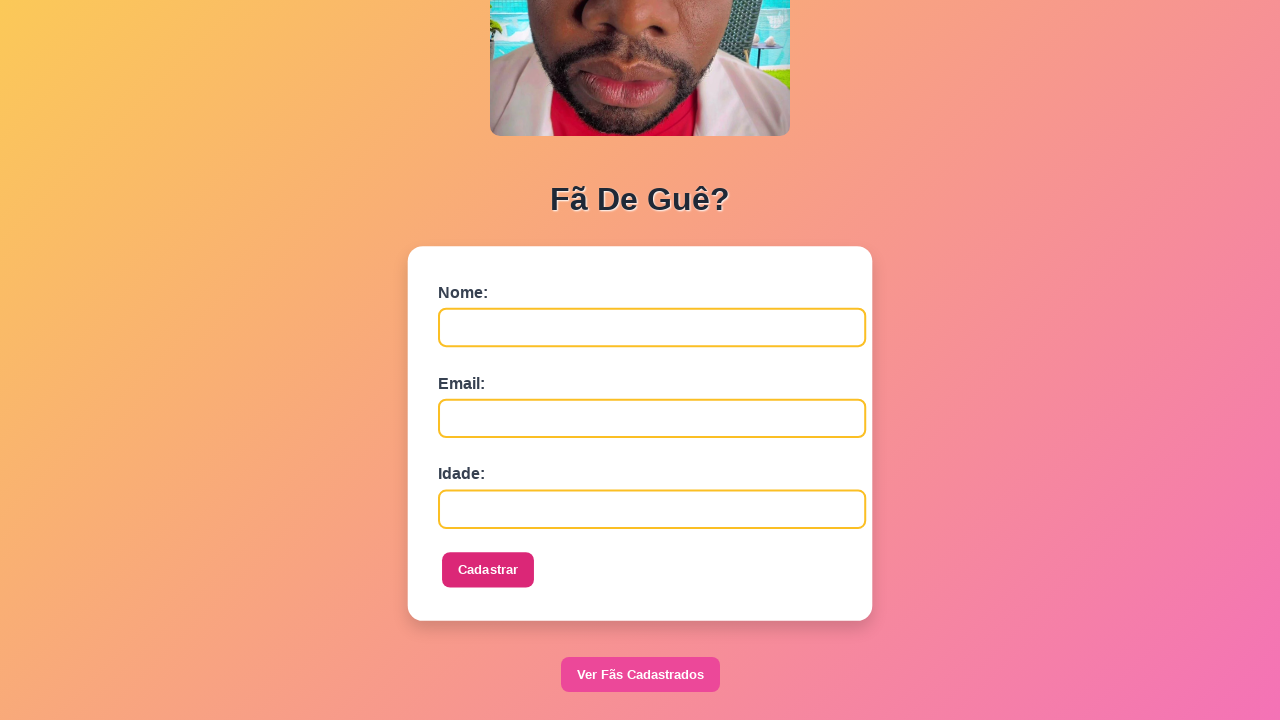

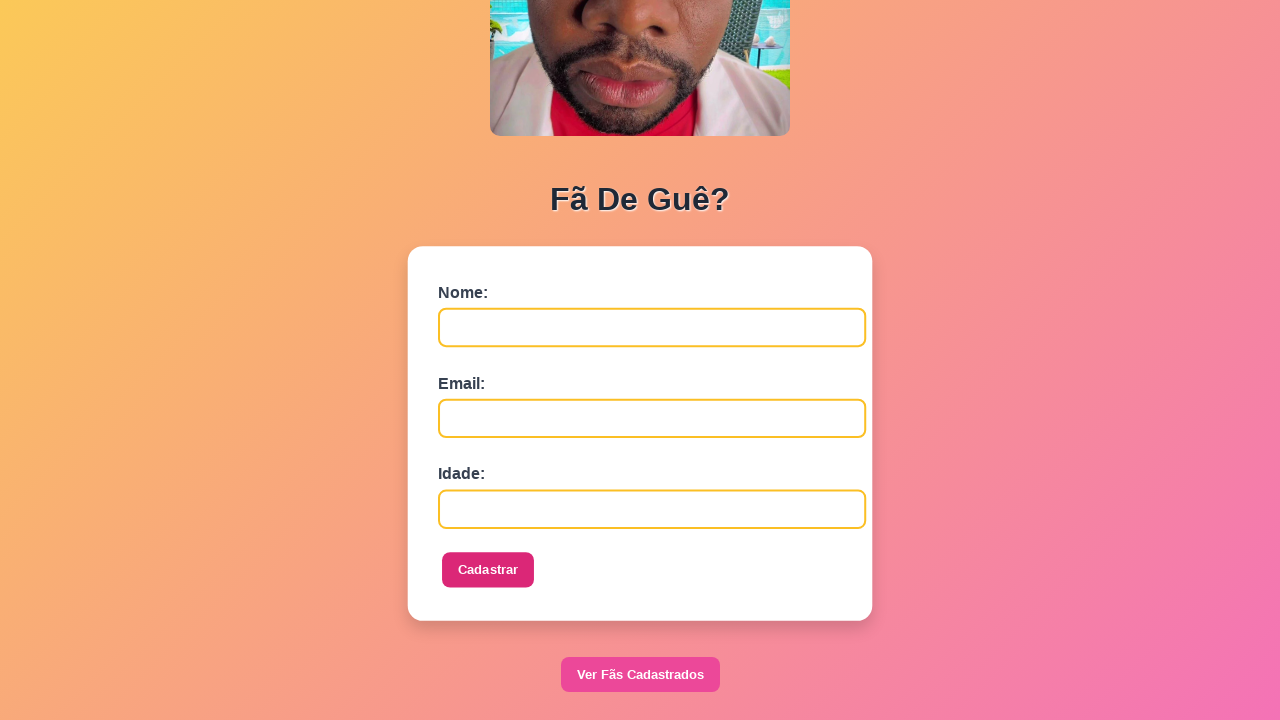